Tests adding a laptop to the shopping cart by navigating to the Laptops category, selecting the Sony vaio i5, adding it to cart, handling the confirmation alert, and verifying the item appears in the cart.

Starting URL: https://www.demoblaze.com

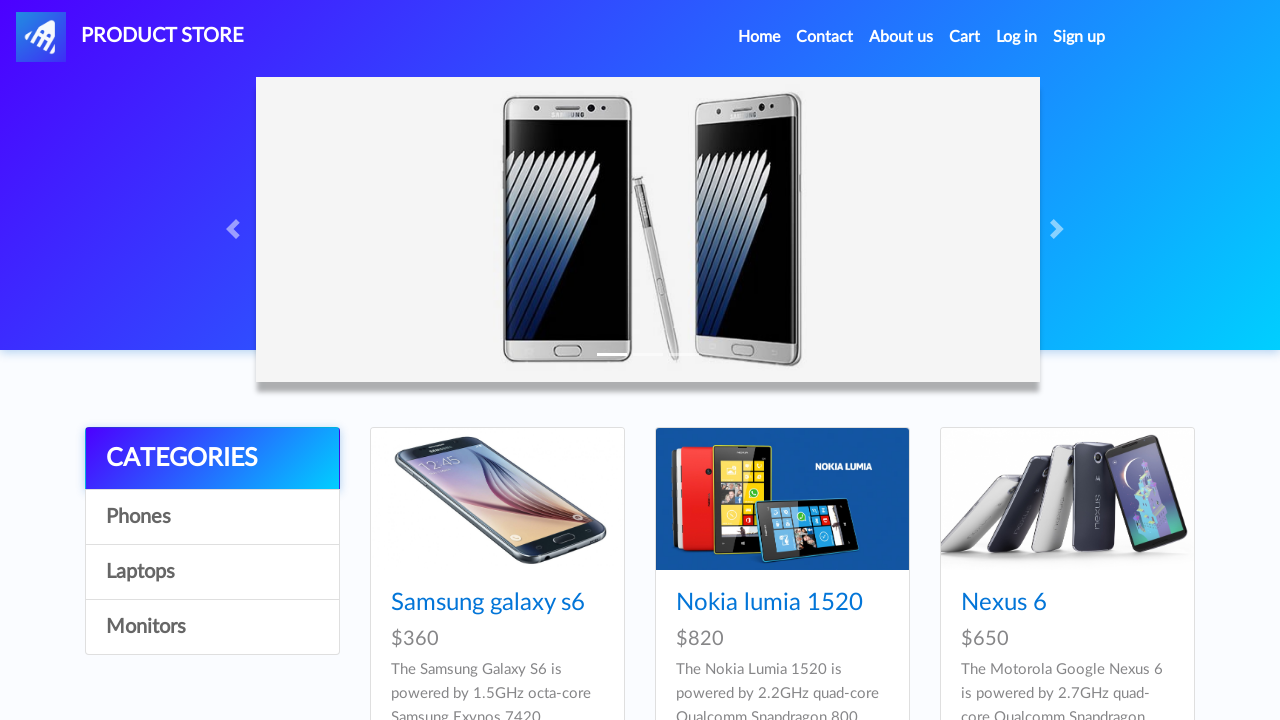

Waited for Laptops category link to load
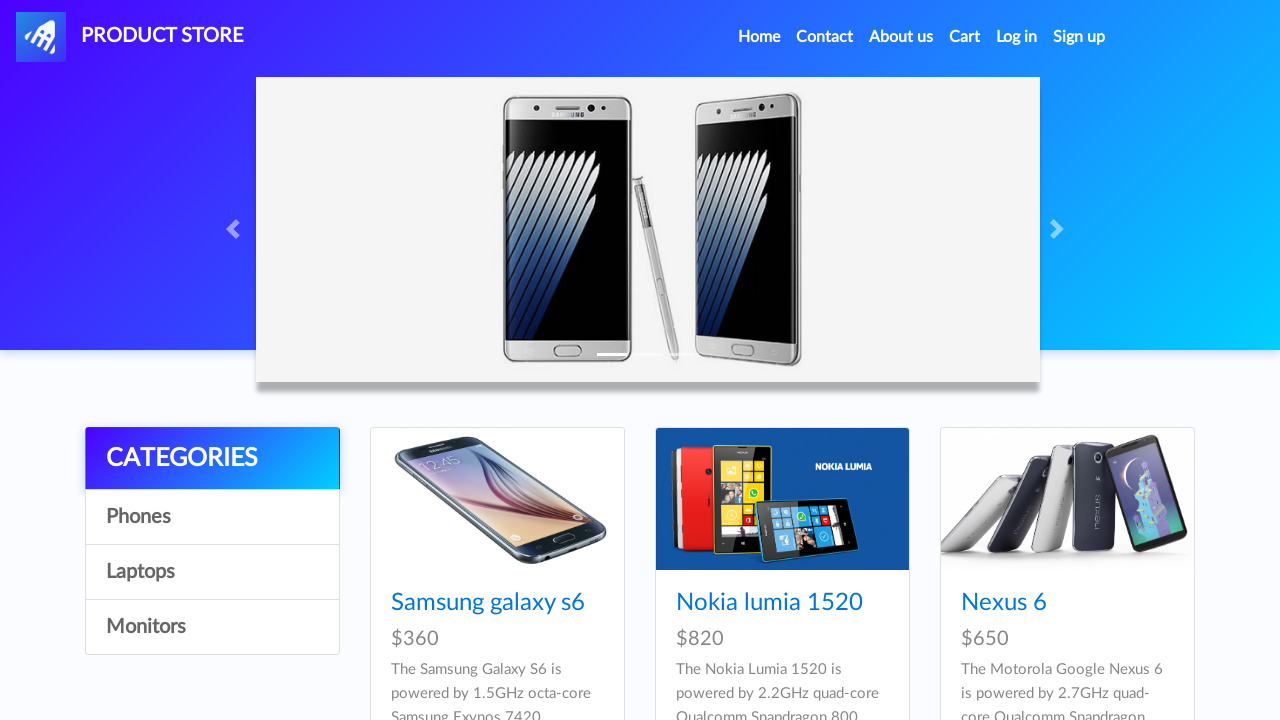

Clicked on Laptops category at (212, 572) on xpath=//a[.='Laptops']
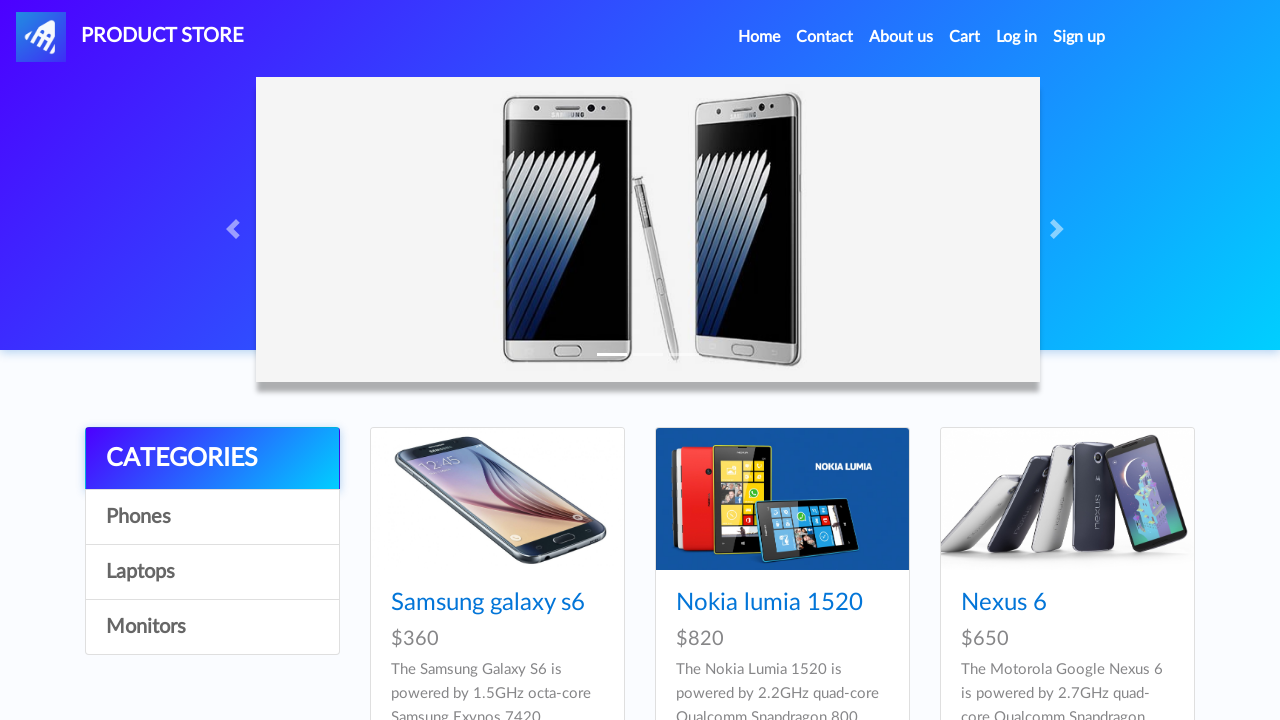

Waited for Sony vaio i5 laptop to load
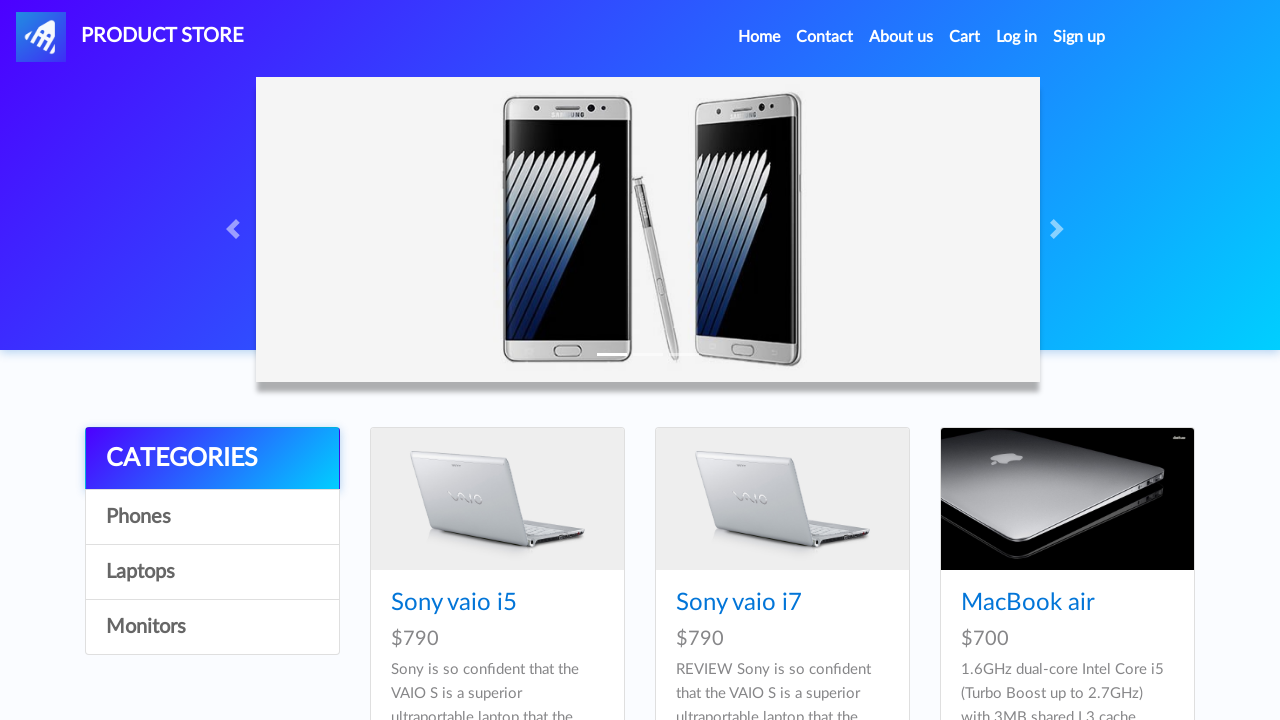

Clicked on Sony vaio i5 laptop at (454, 603) on xpath=//a[.='Sony vaio i5']
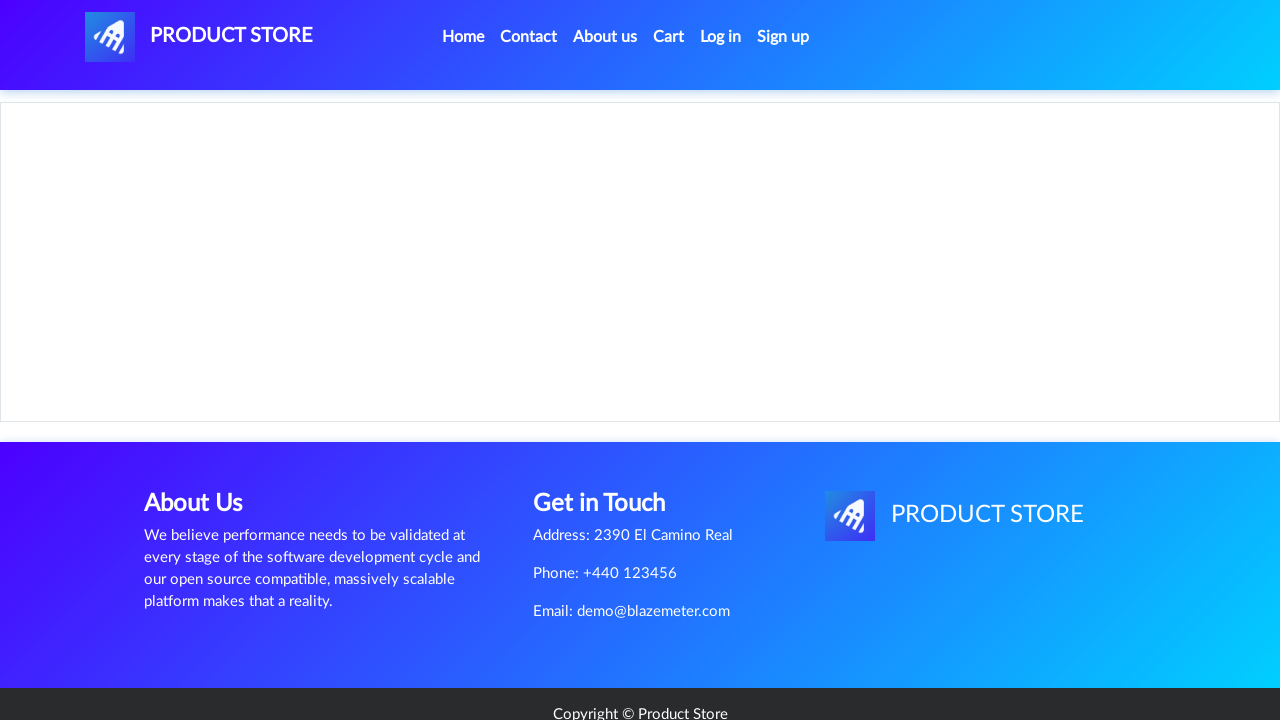

Waited for Add to cart button to load
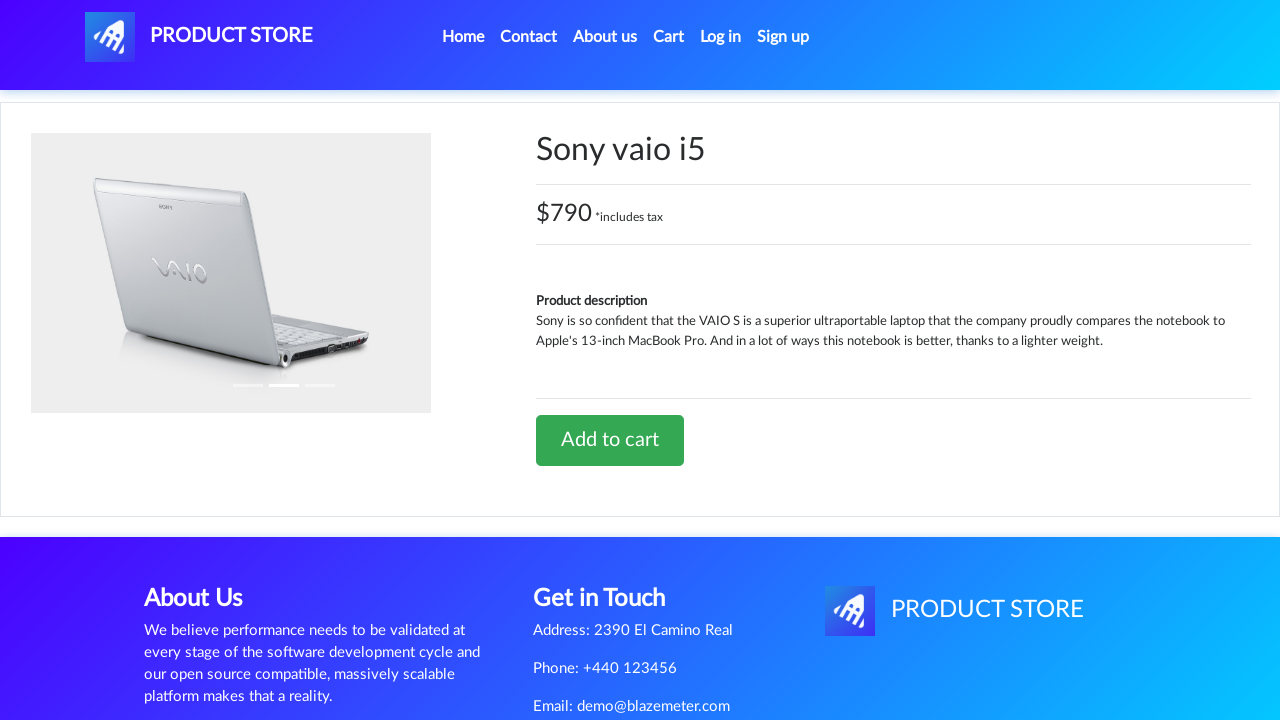

Clicked Add to cart button at (610, 440) on xpath=//a[.='Add to cart']
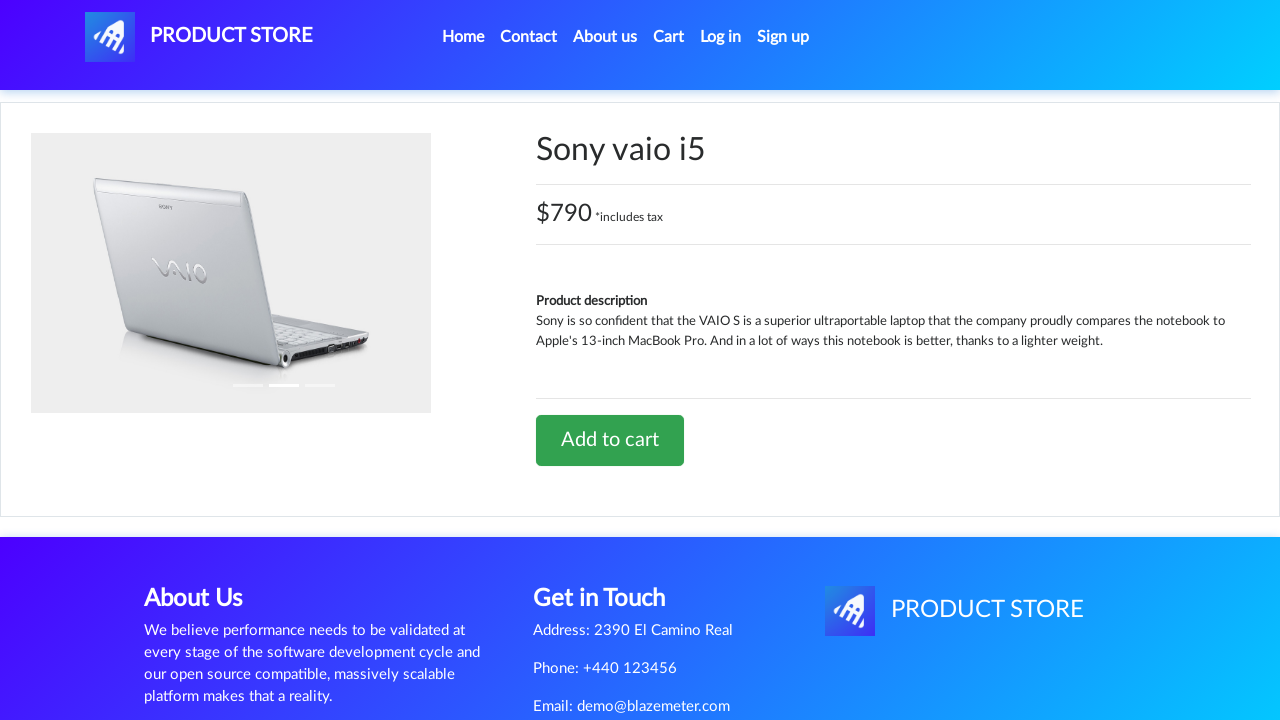

Set up dialog handler to accept alerts
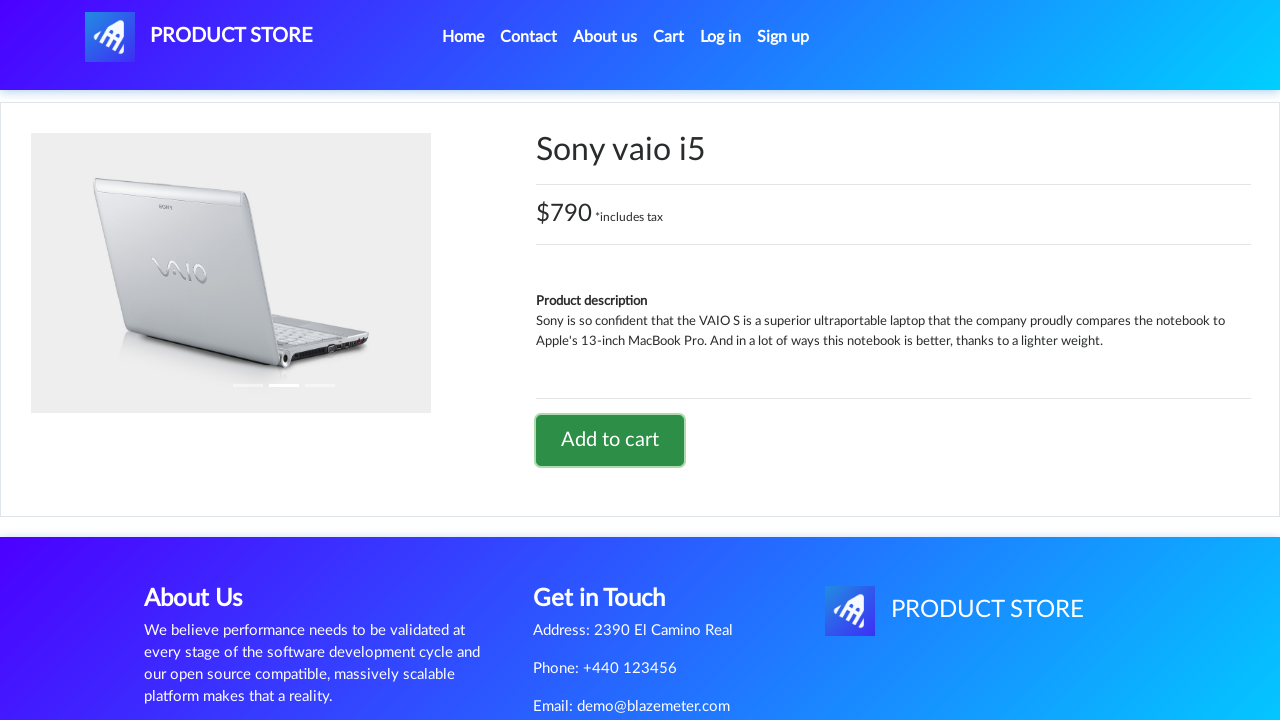

Waited for alert confirmation to be handled
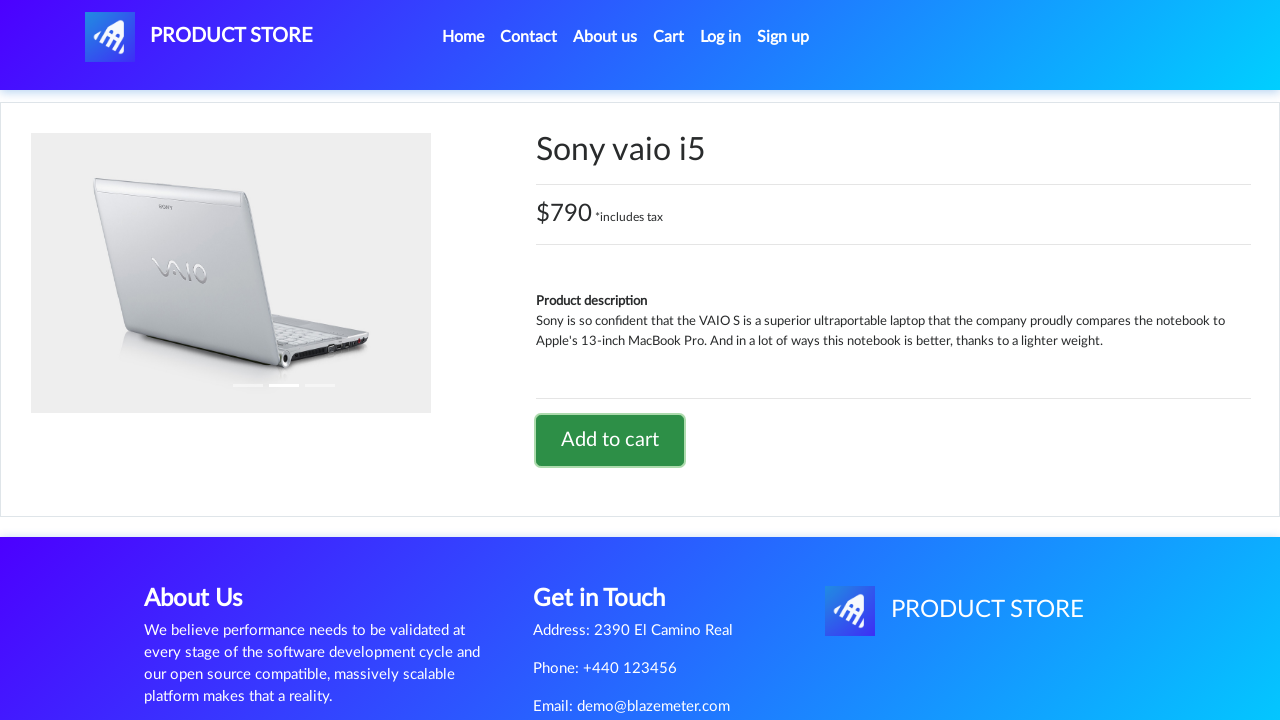

Clicked on cart button at (669, 37) on #cartur
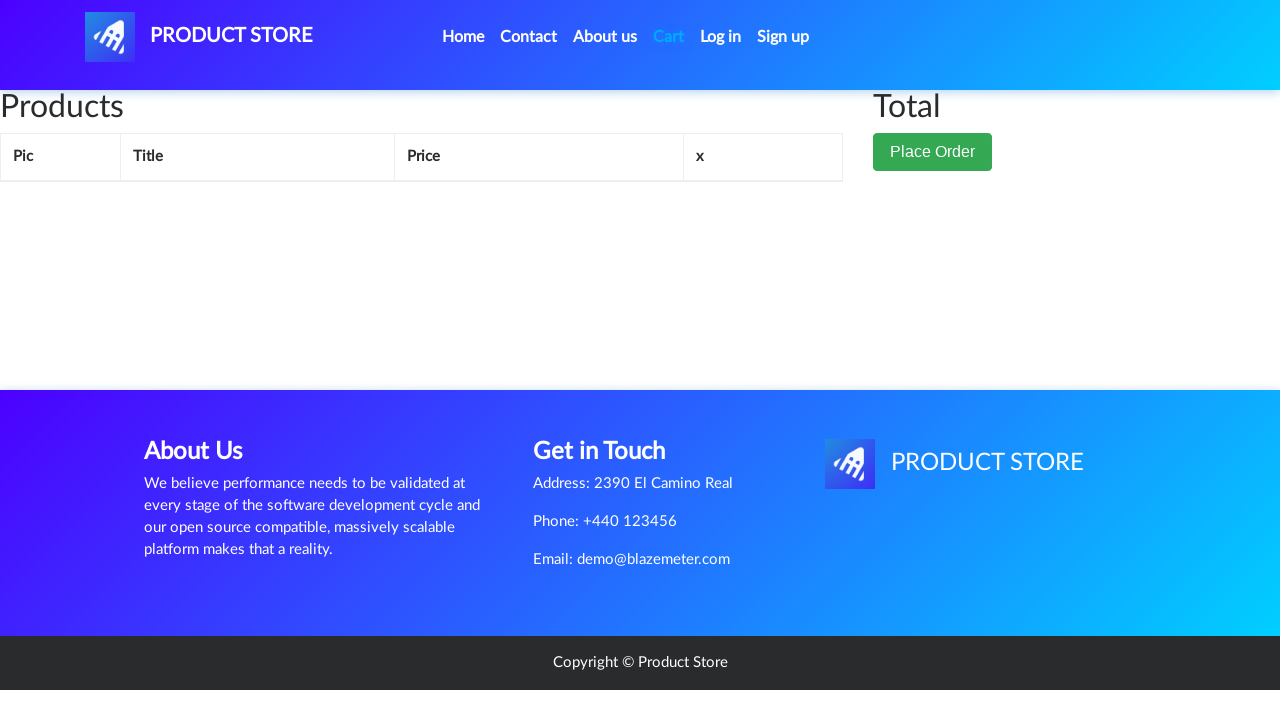

Verified Sony vaio i5 laptop is in the cart
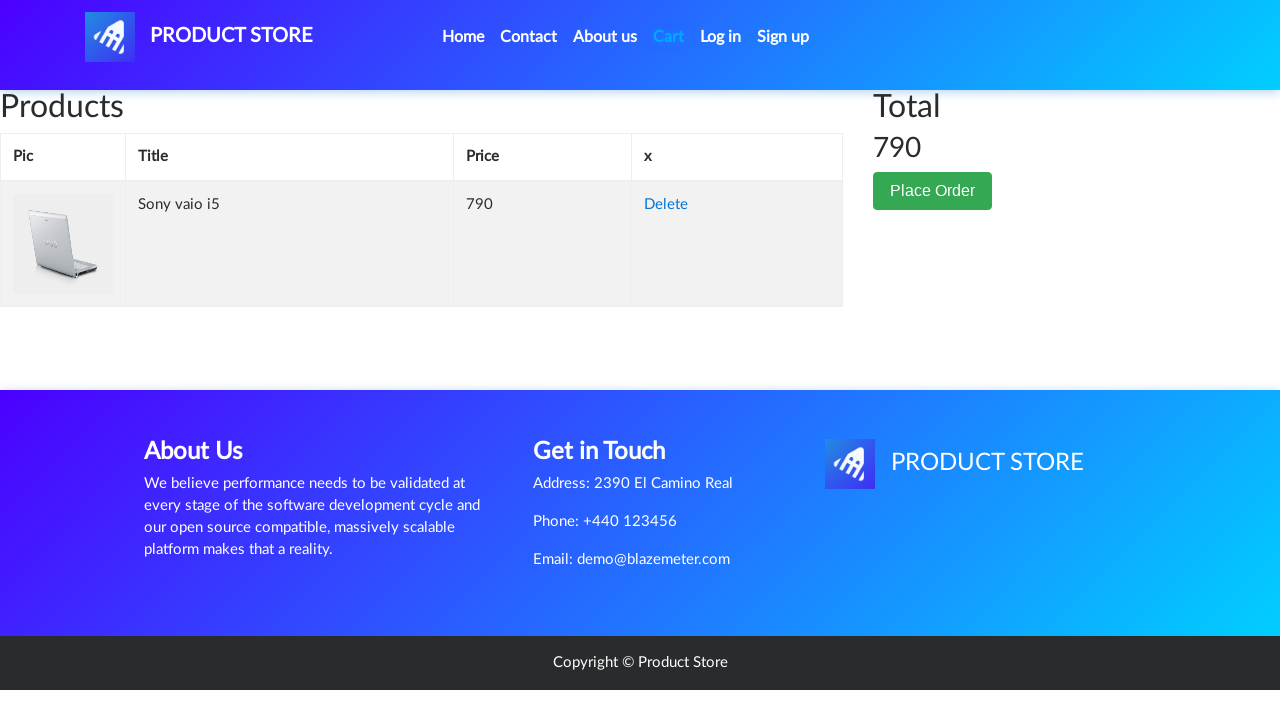

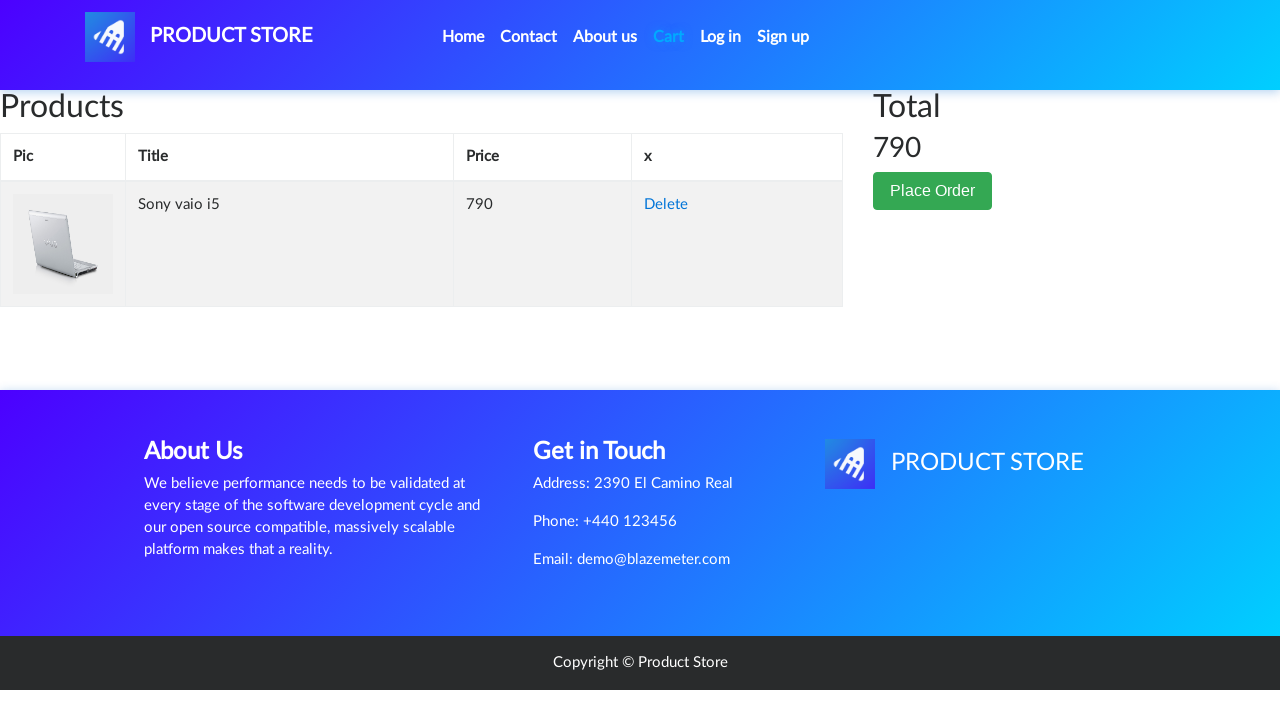